Navigates to Selenium website and scrolls to the WebDriver documentation link

Starting URL: https://www.selenium.dev/

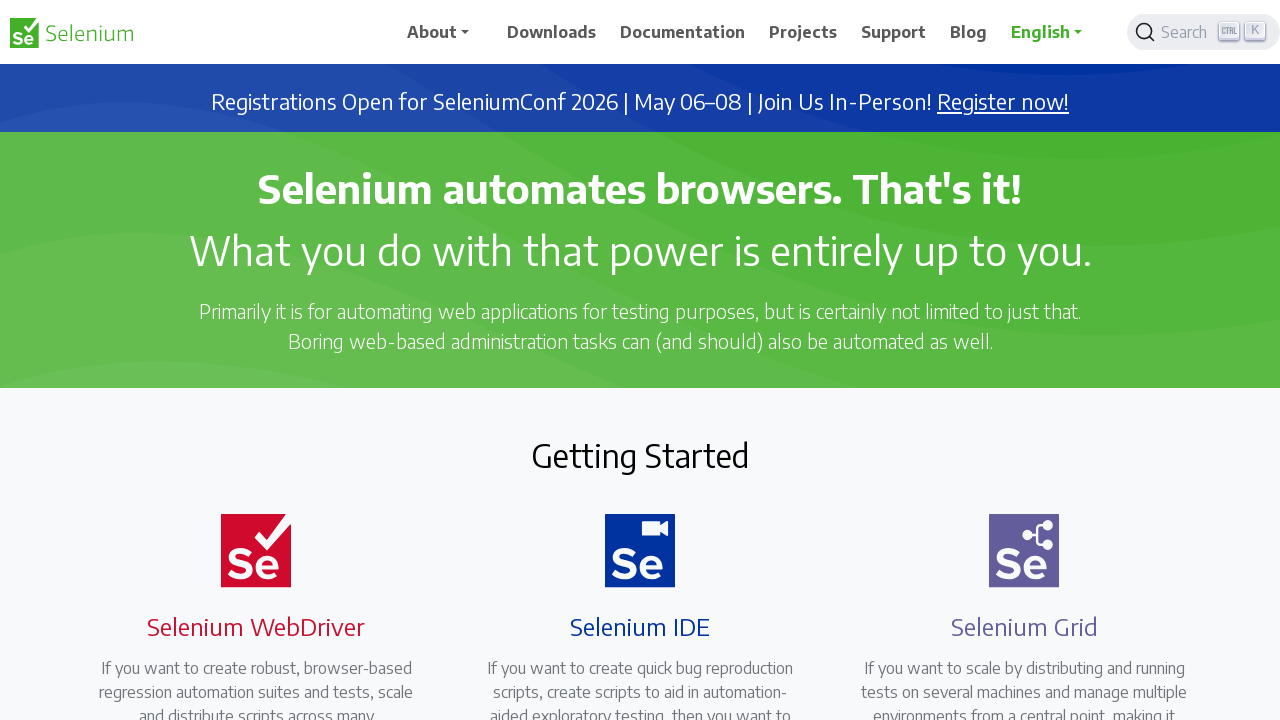

Navigated to Selenium website homepage
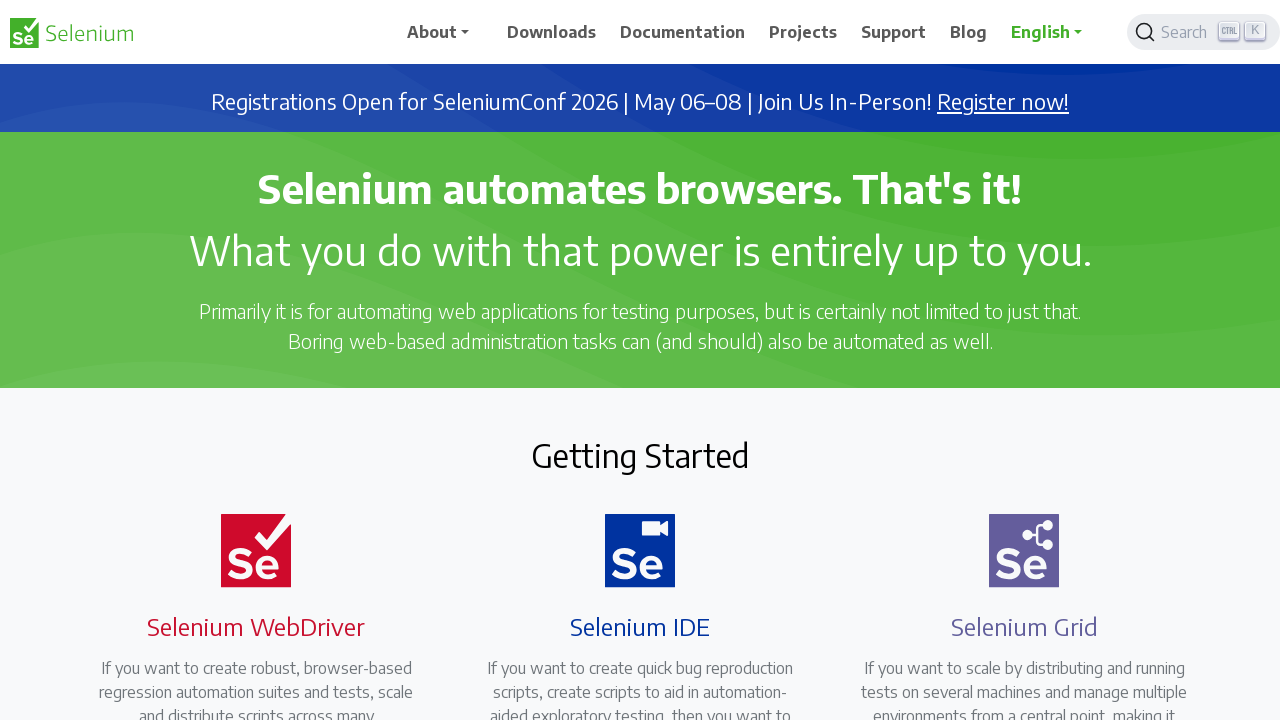

Located WebDriver documentation link
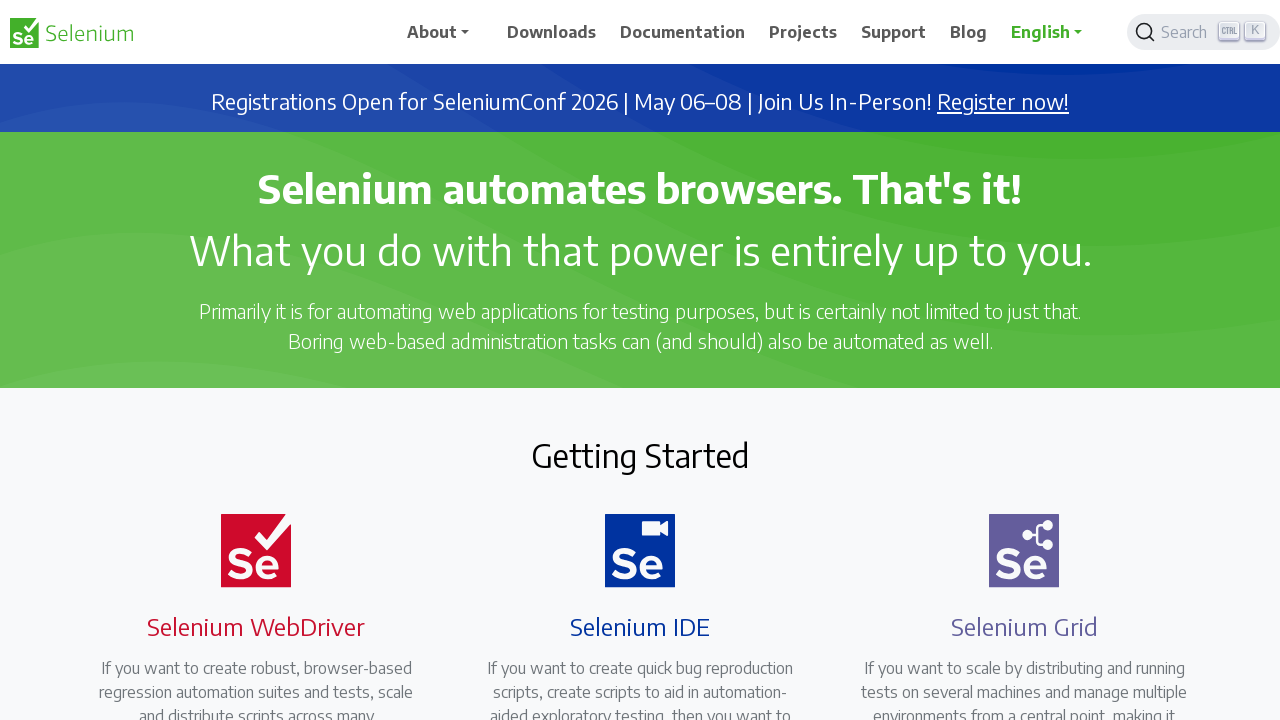

Scrolled to WebDriver documentation link
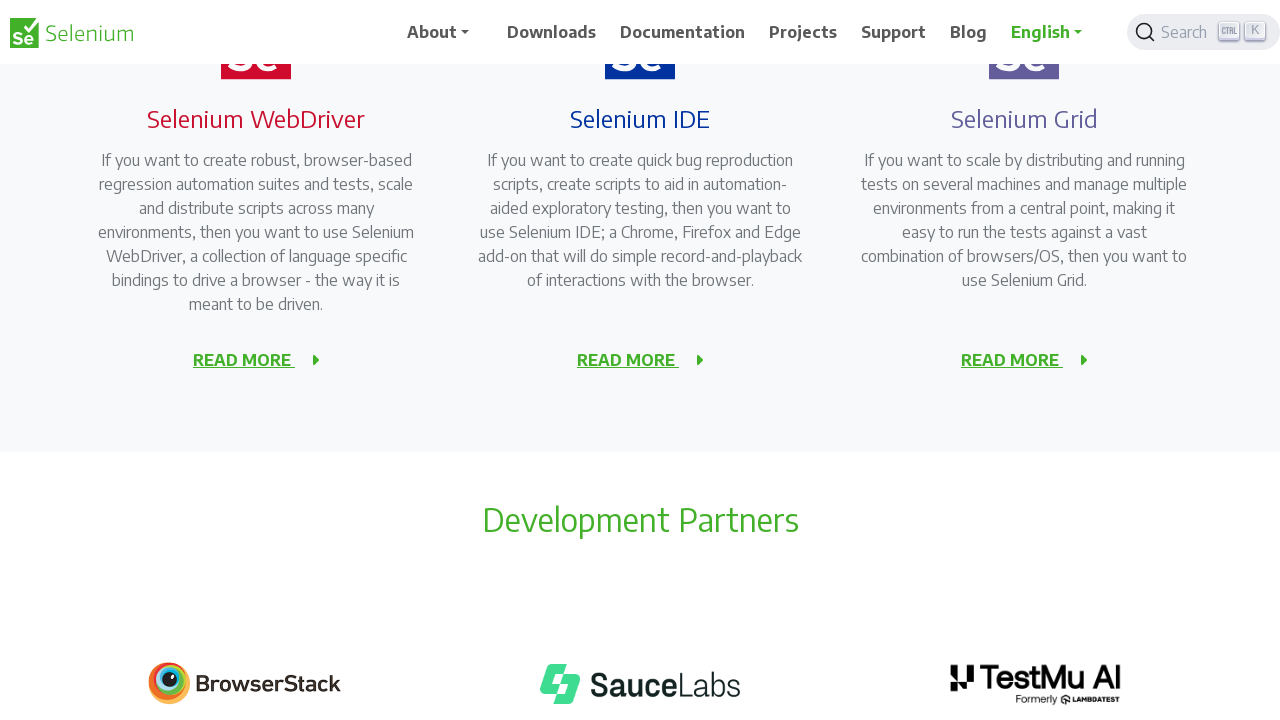

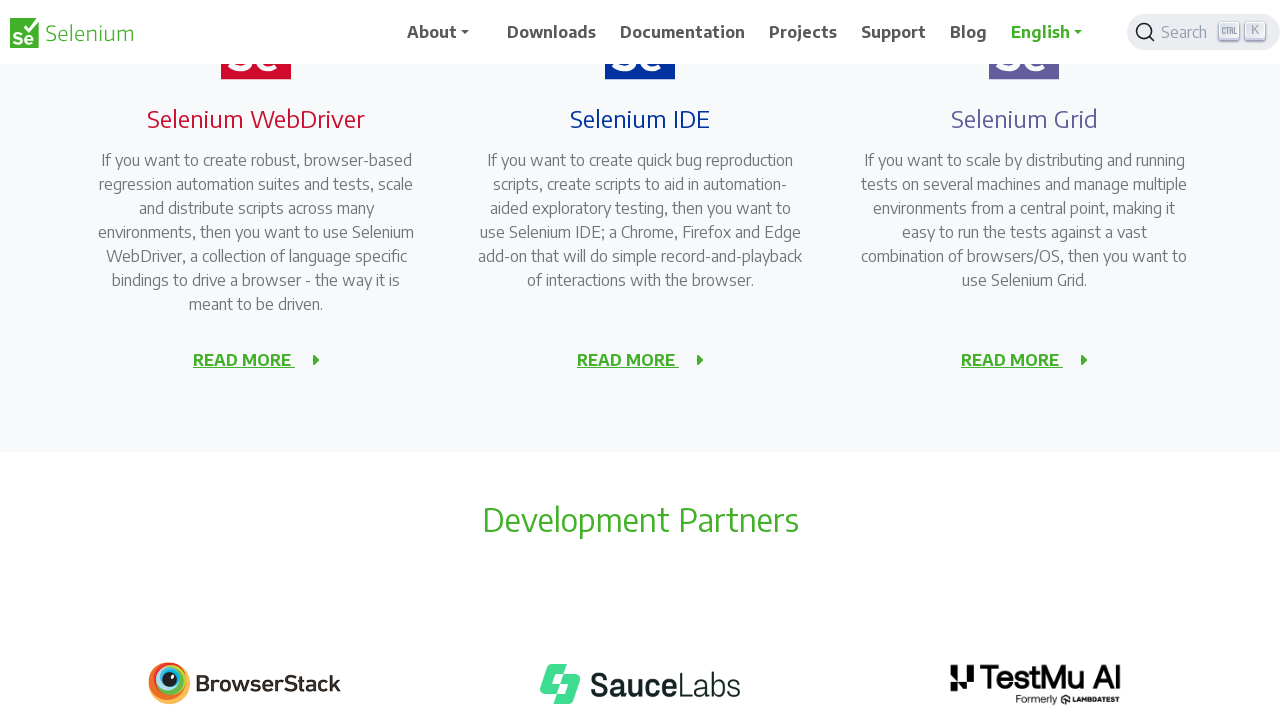